Tests filtering to display all todo items after filtering

Starting URL: https://demo.playwright.dev/todomvc

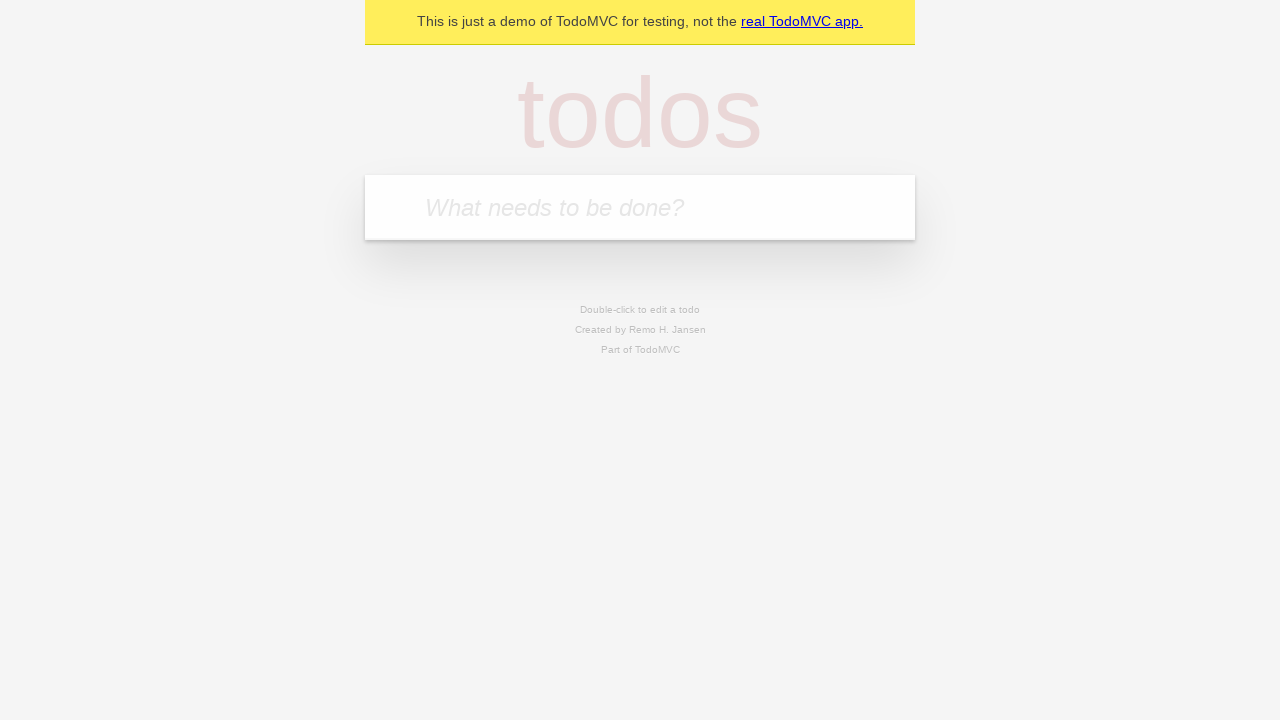

Filled todo input with 'buy some cheese' on internal:attr=[placeholder="What needs to be done?"i]
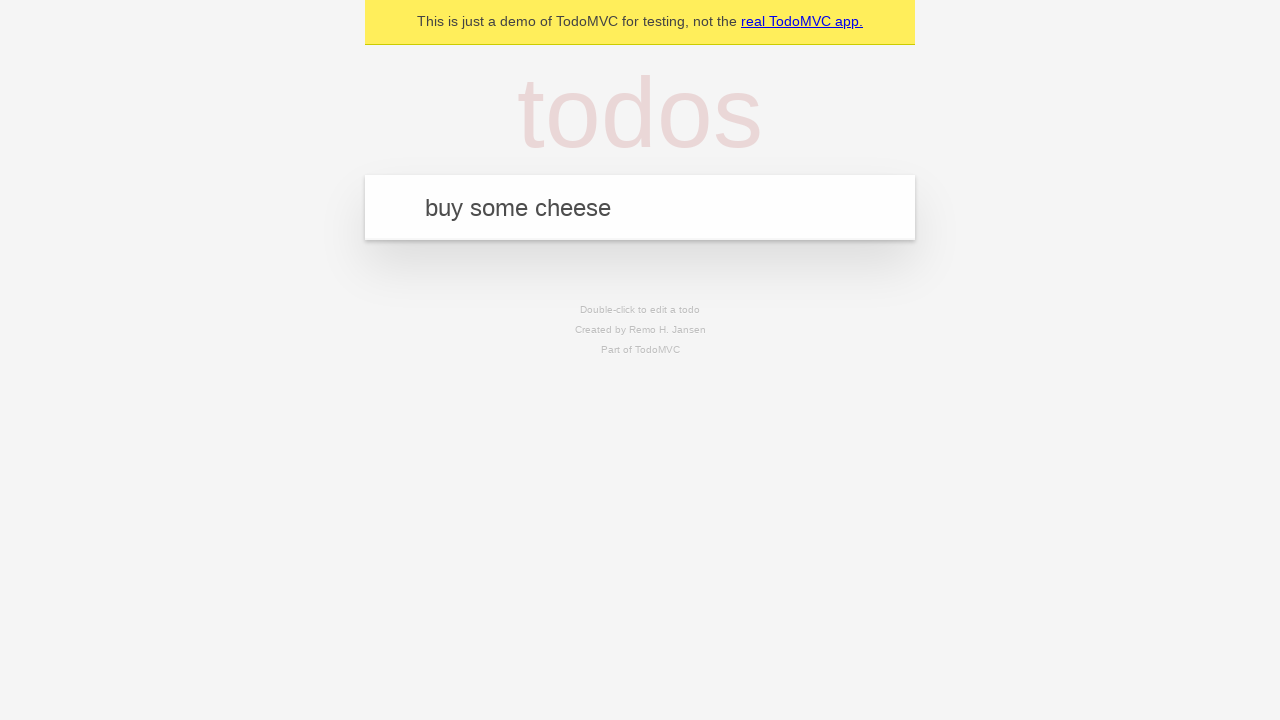

Pressed Enter to add first todo on internal:attr=[placeholder="What needs to be done?"i]
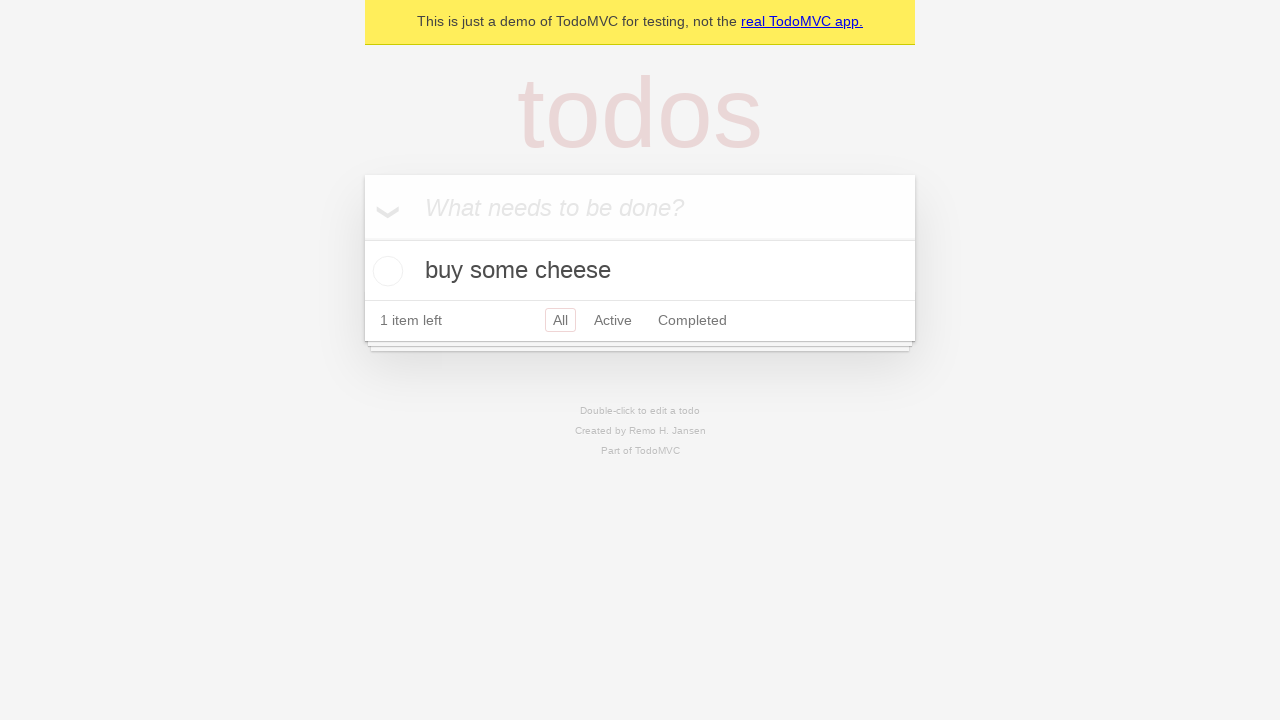

Filled todo input with 'feed the cat' on internal:attr=[placeholder="What needs to be done?"i]
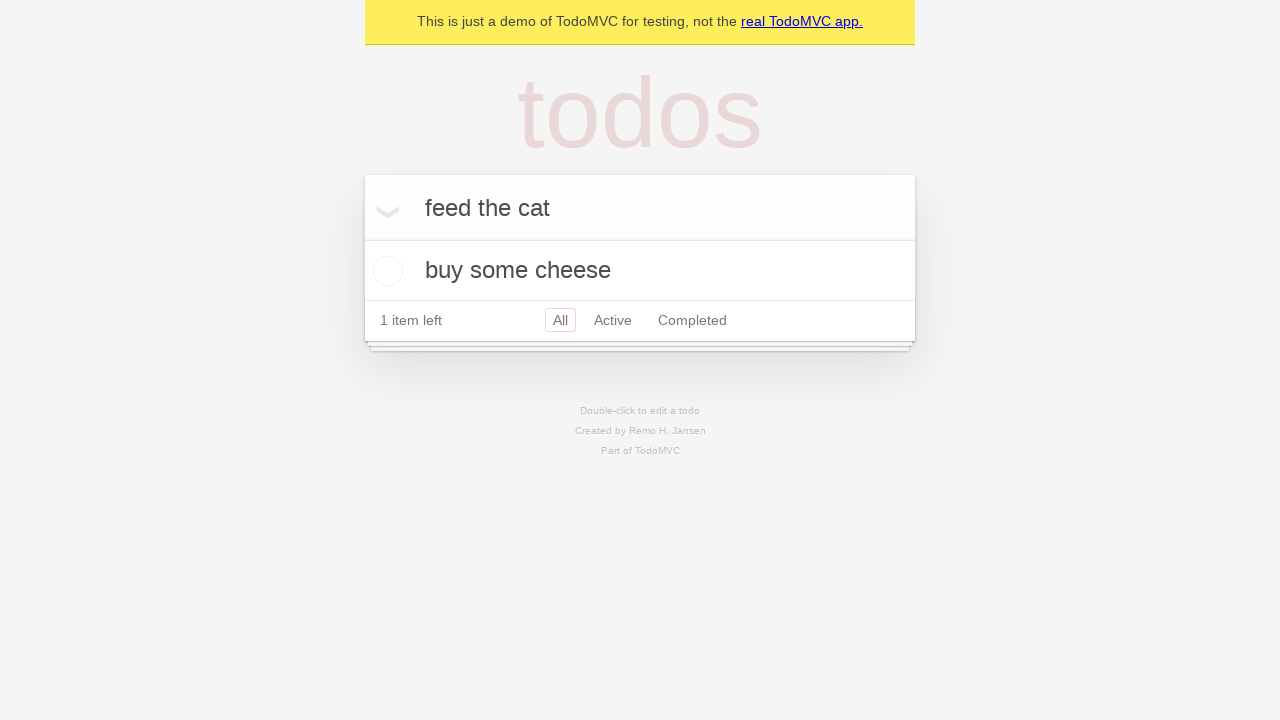

Pressed Enter to add second todo on internal:attr=[placeholder="What needs to be done?"i]
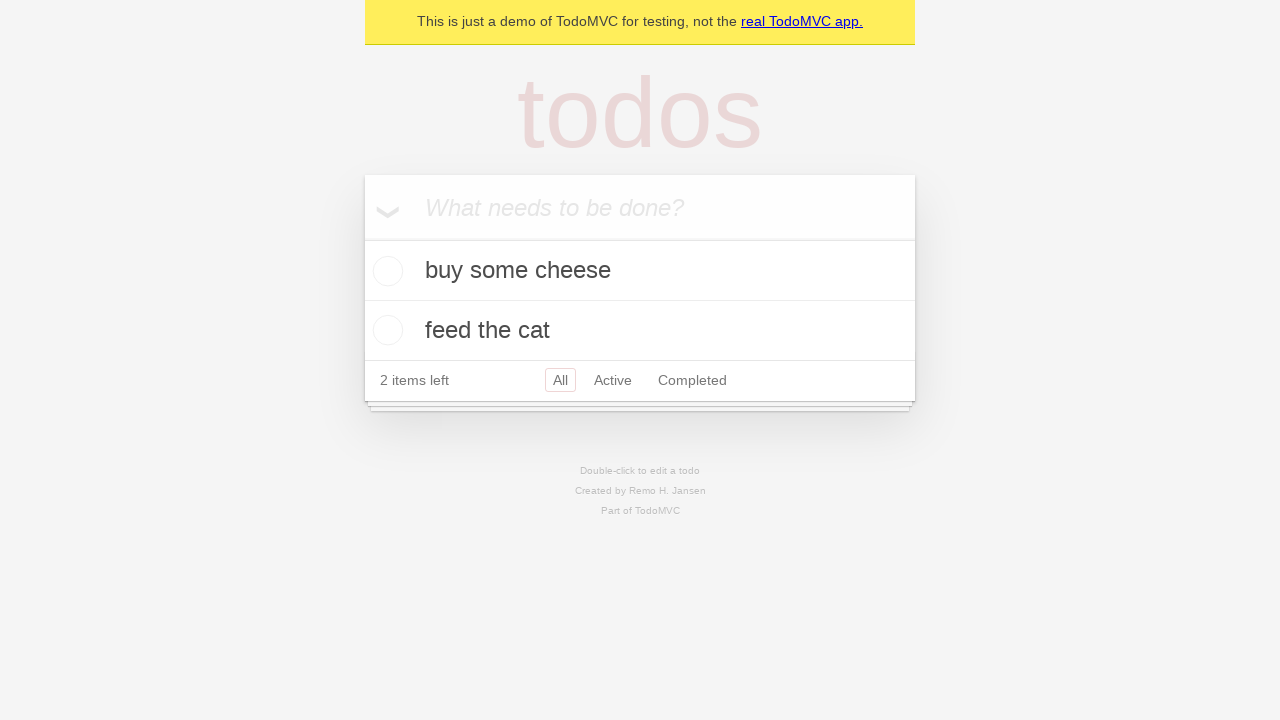

Filled todo input with 'book a doctors appointment' on internal:attr=[placeholder="What needs to be done?"i]
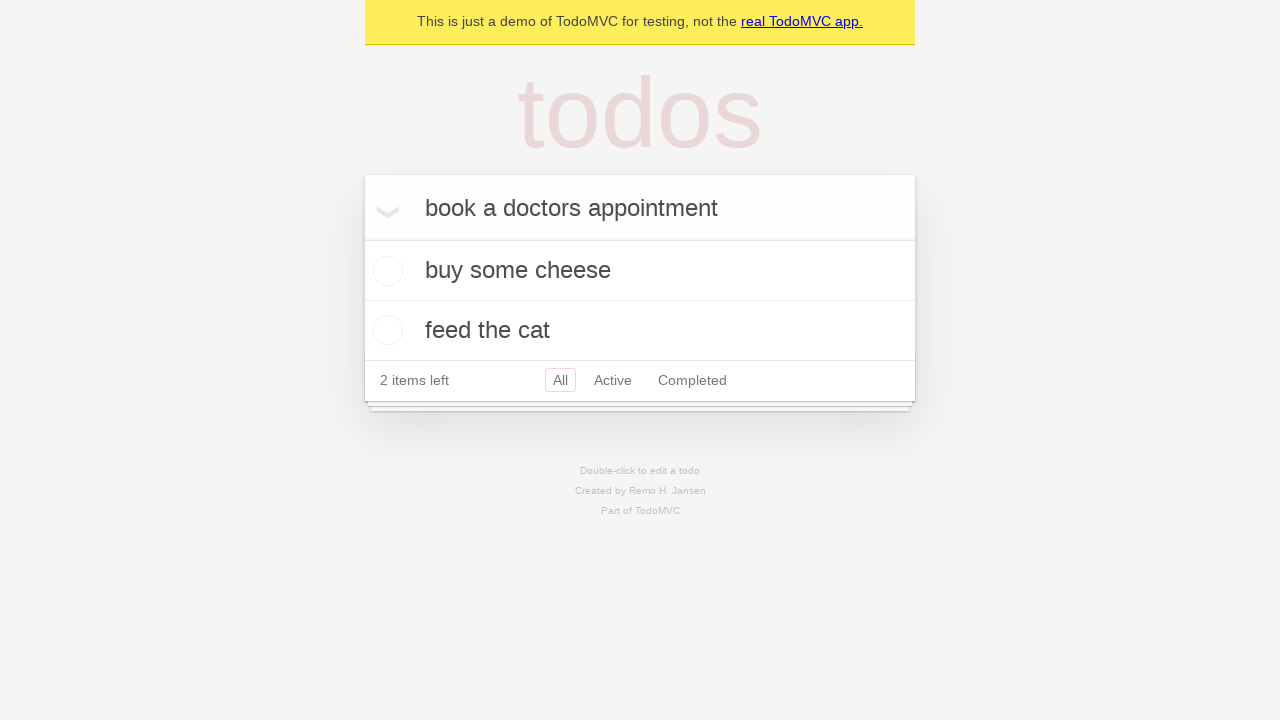

Pressed Enter to add third todo on internal:attr=[placeholder="What needs to be done?"i]
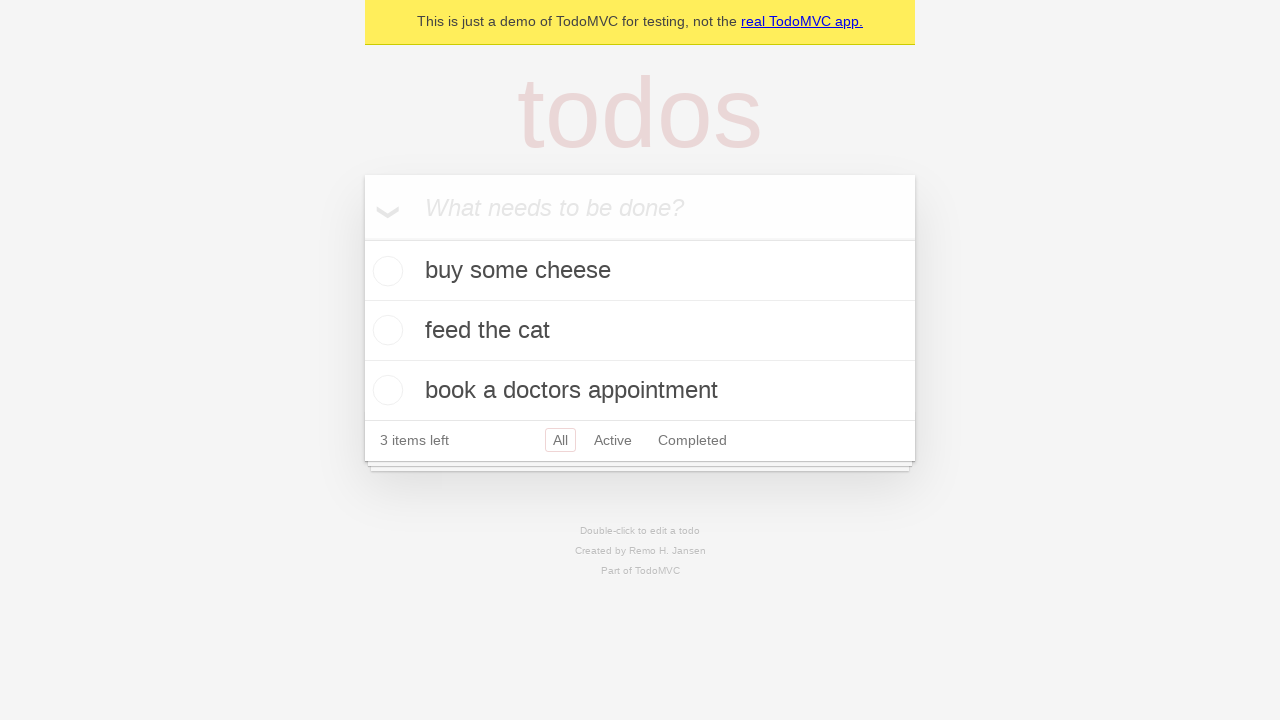

Checked the second todo item checkbox at (385, 330) on internal:testid=[data-testid="todo-item"s] >> nth=1 >> internal:role=checkbox
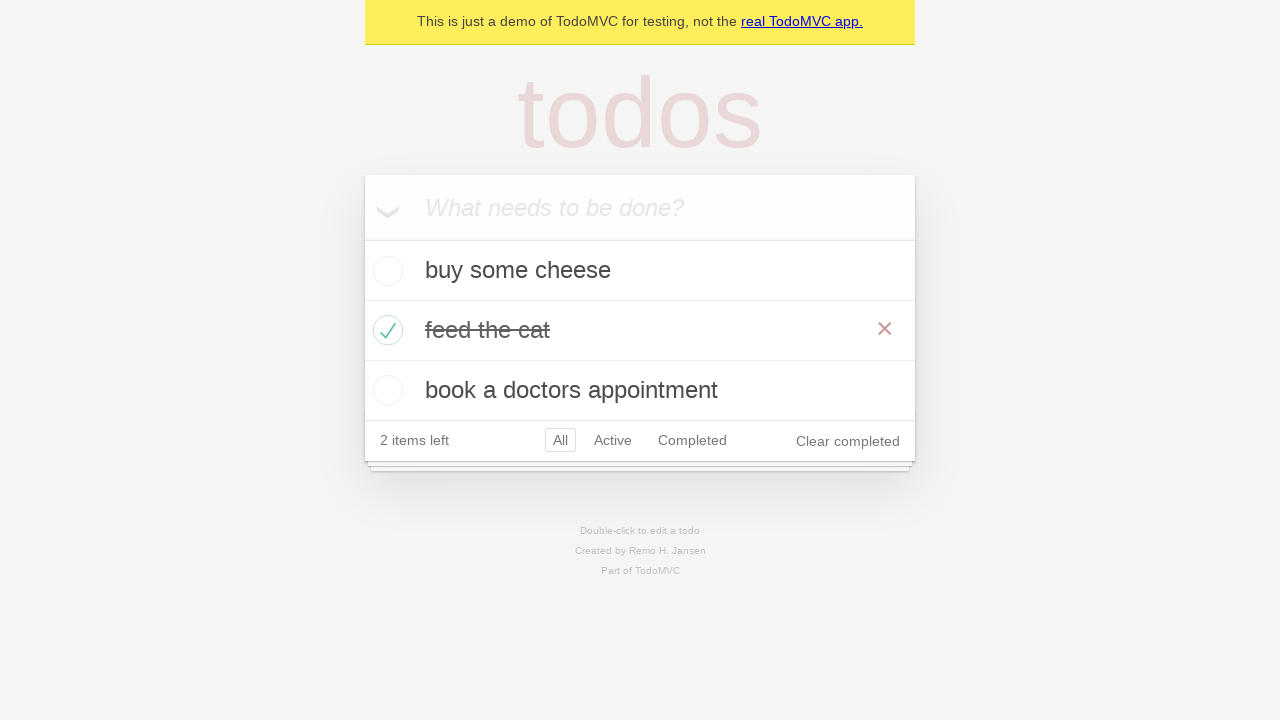

Clicked Active filter to display active todos at (613, 440) on internal:role=link[name="Active"i]
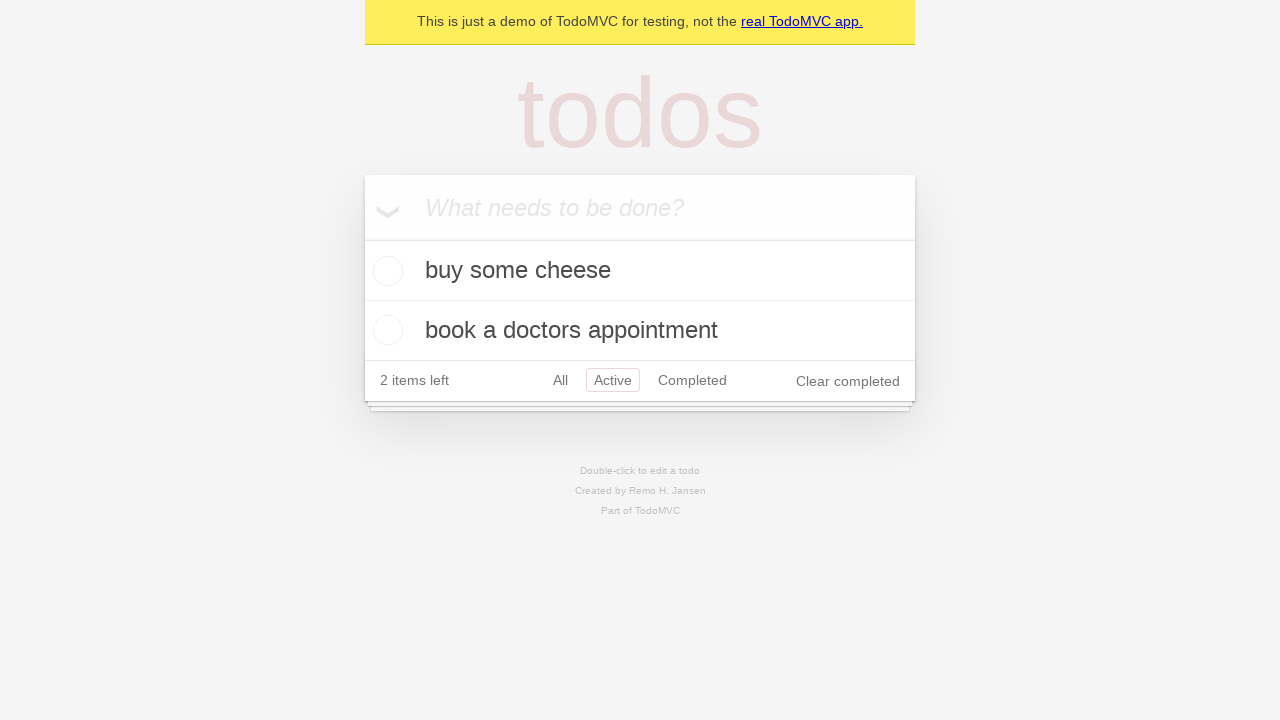

Clicked Completed filter to display completed todos at (692, 380) on internal:role=link[name="Completed"i]
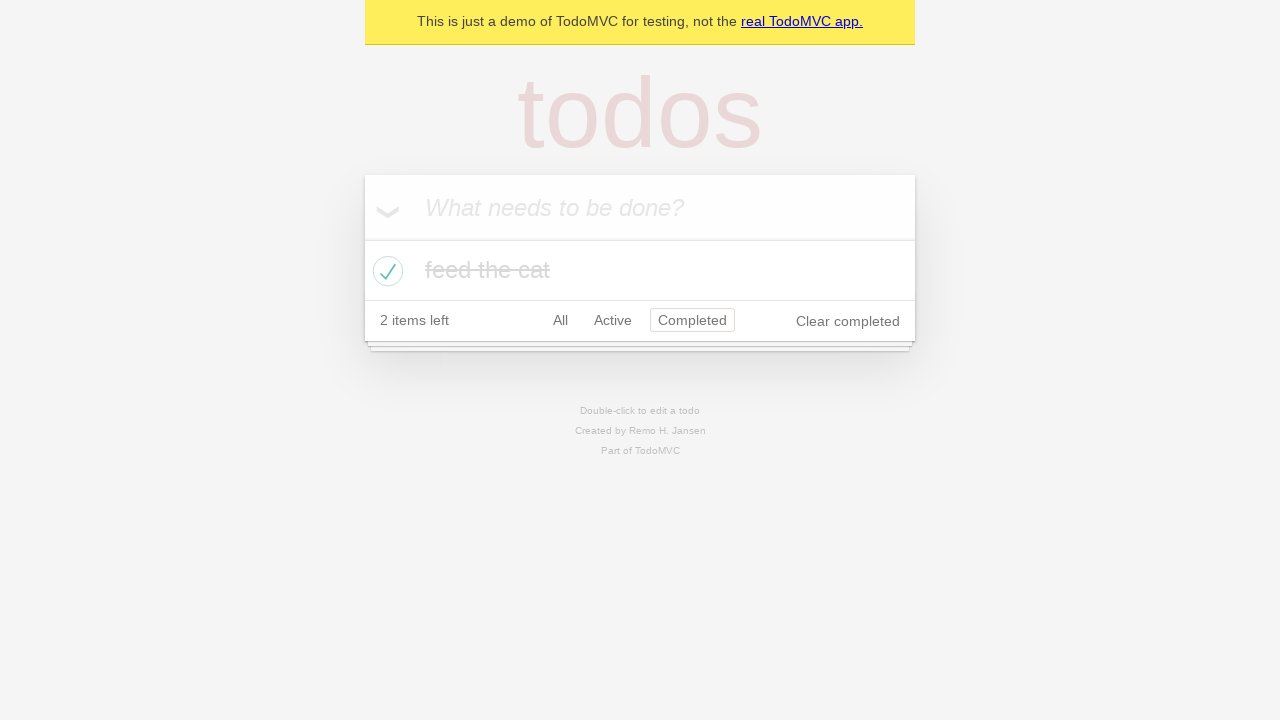

Clicked All filter to display all todo items at (560, 320) on internal:role=link[name="All"i]
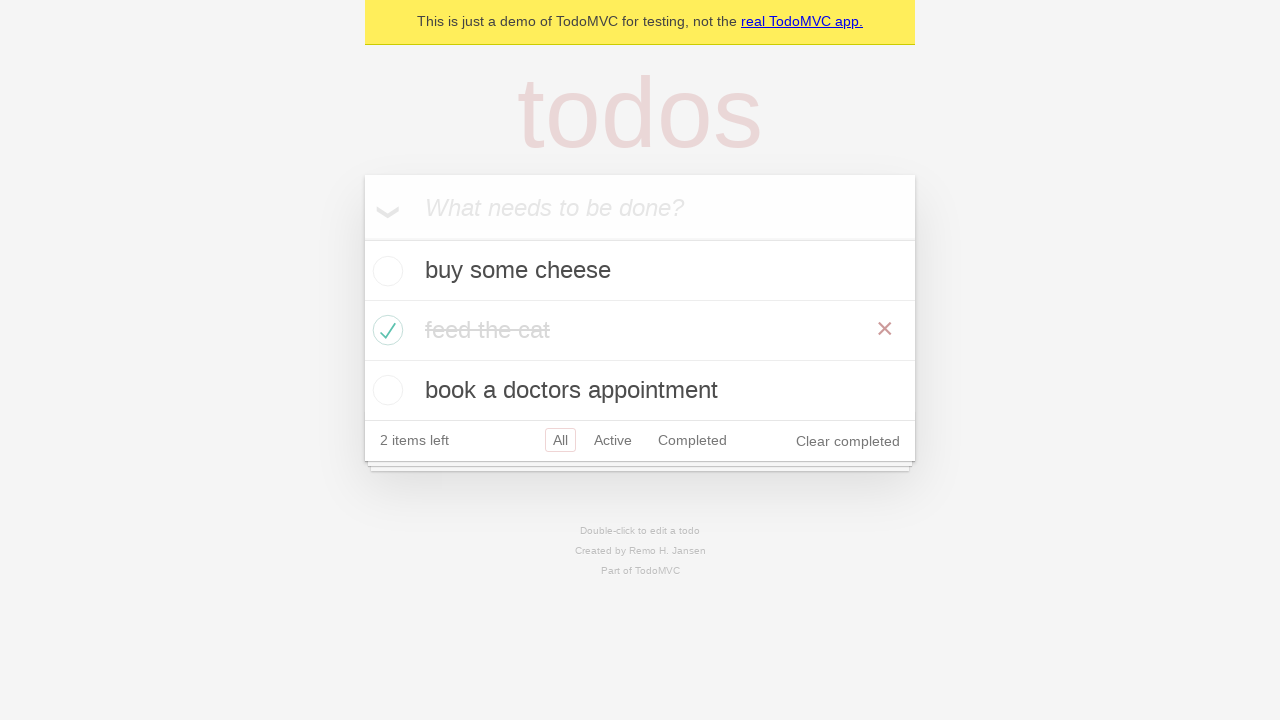

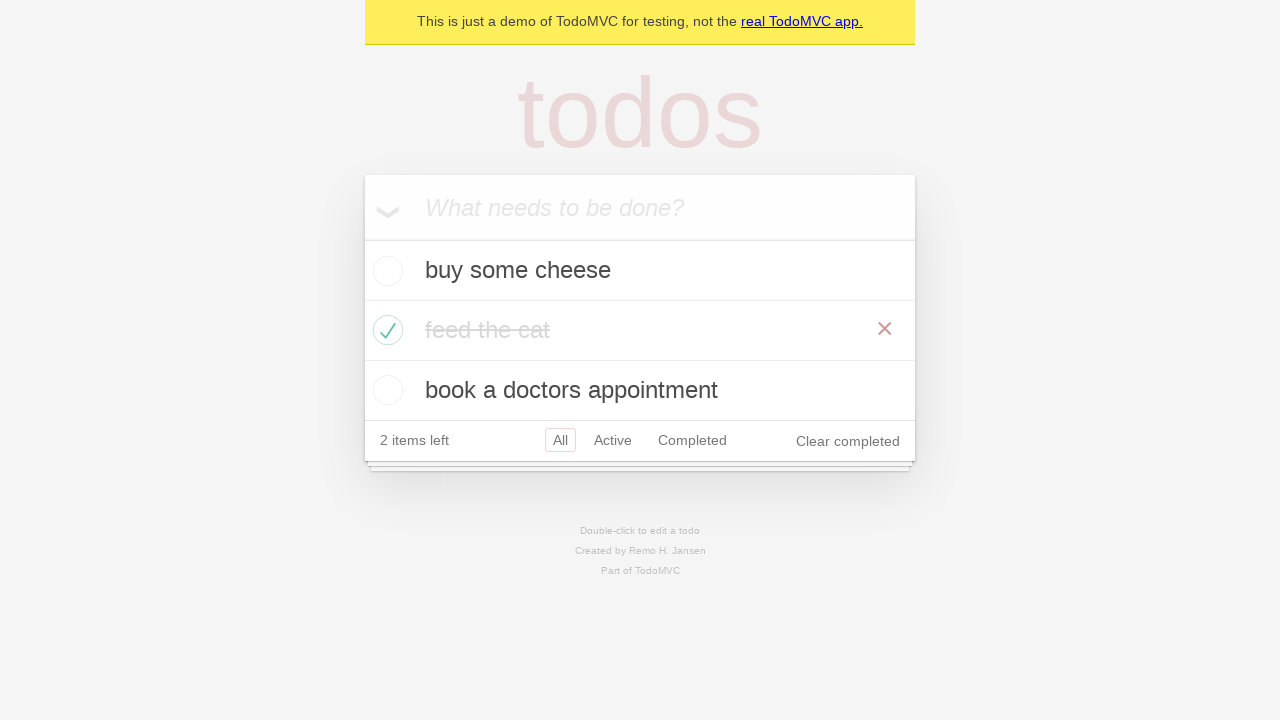